Tests page scrolling functionality by scrolling the window and then scrolling within a fixed-header table element

Starting URL: https://rahulshettyacademy.com/AutomationPractice/

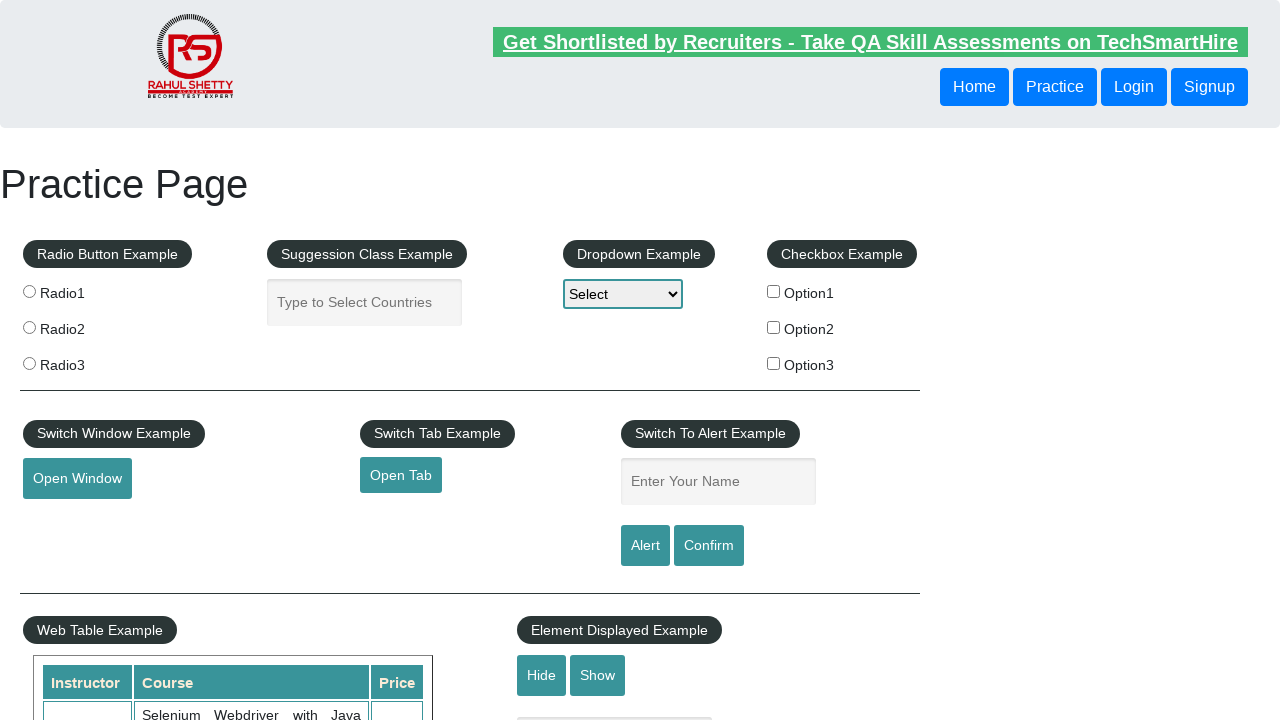

Scrolled window down by 5000 pixels
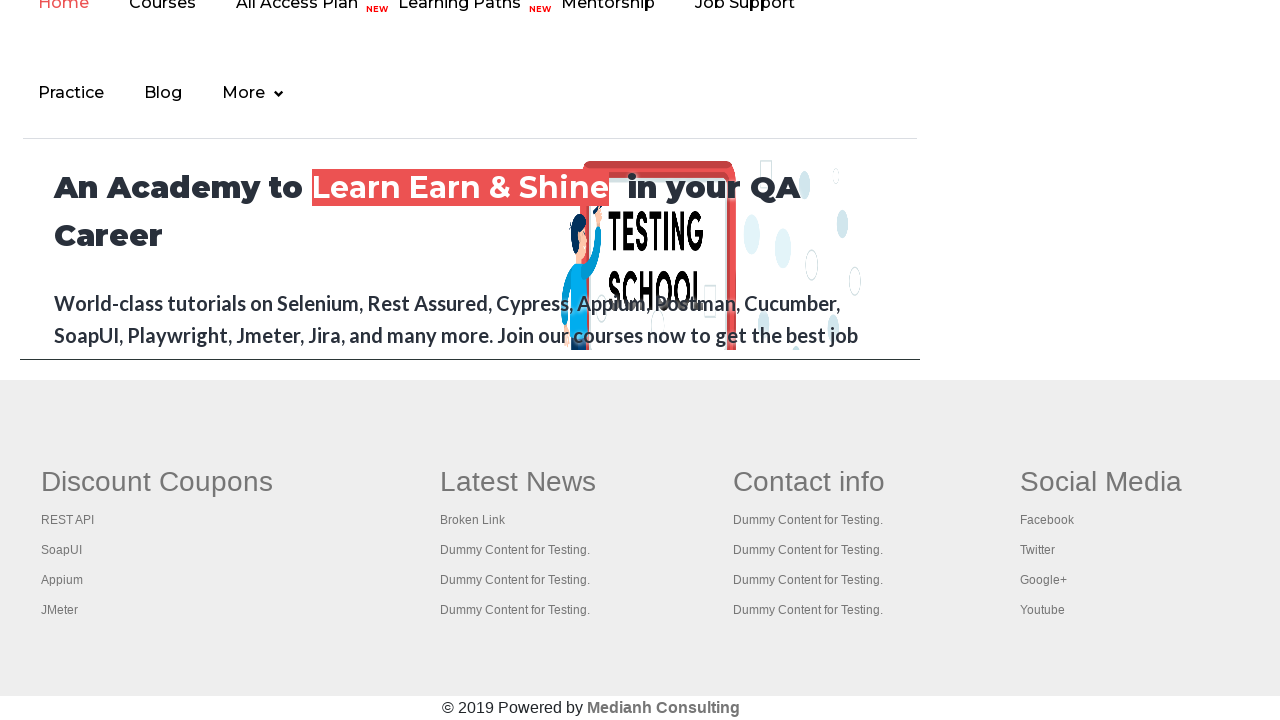

Waited 2000ms for scroll animation to complete
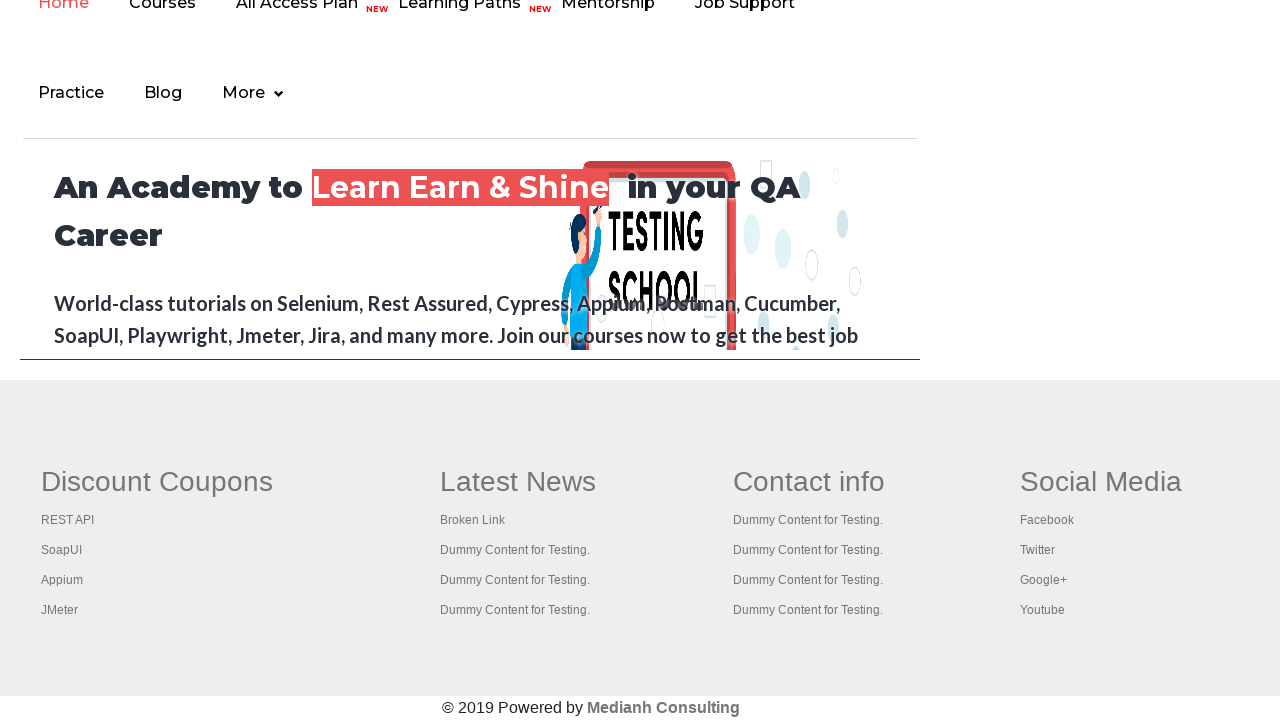

Scrolled fixed-header table down by 5000 pixels
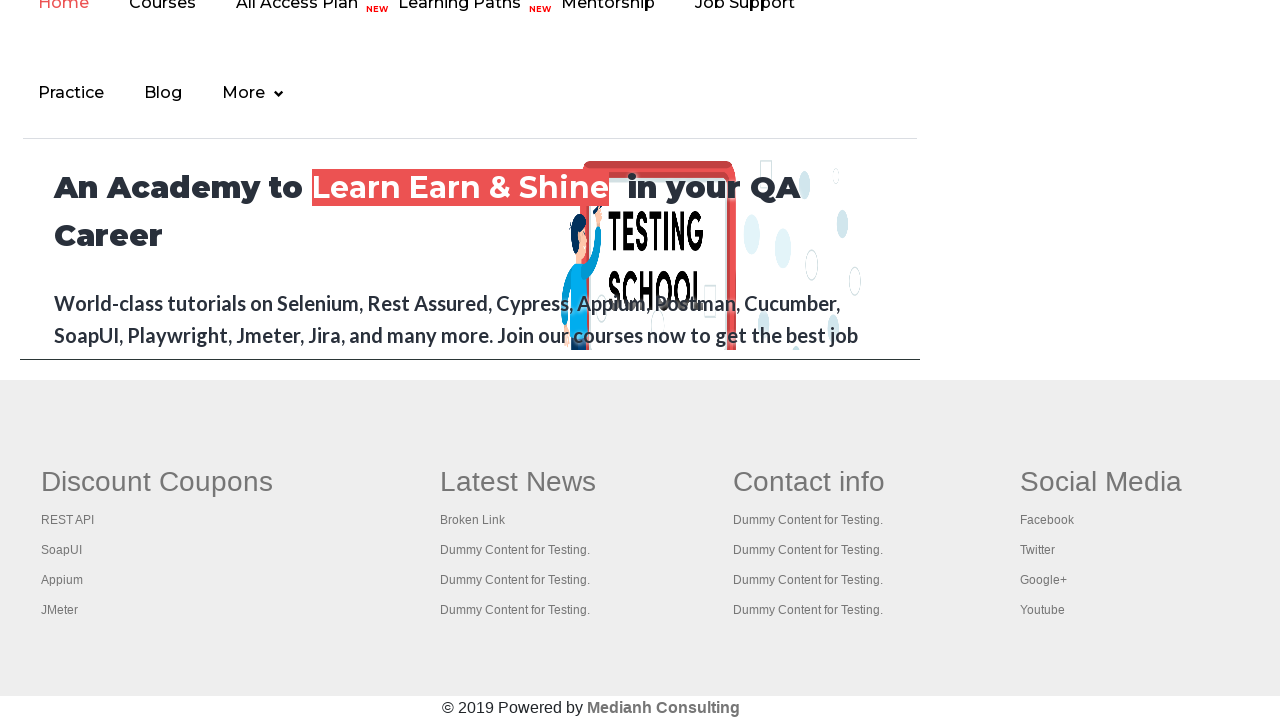

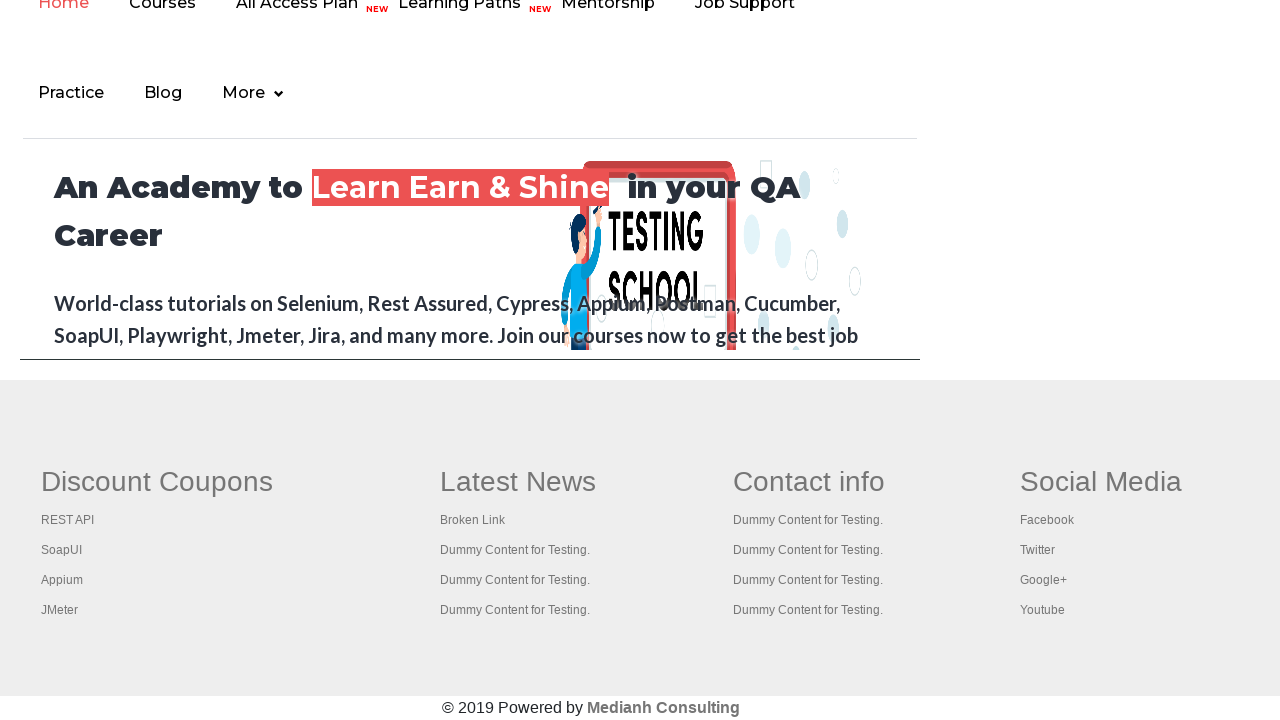